Verifies delete links are present in the table and clicks on them

Starting URL: https://the-internet.herokuapp.com/challenging_dom

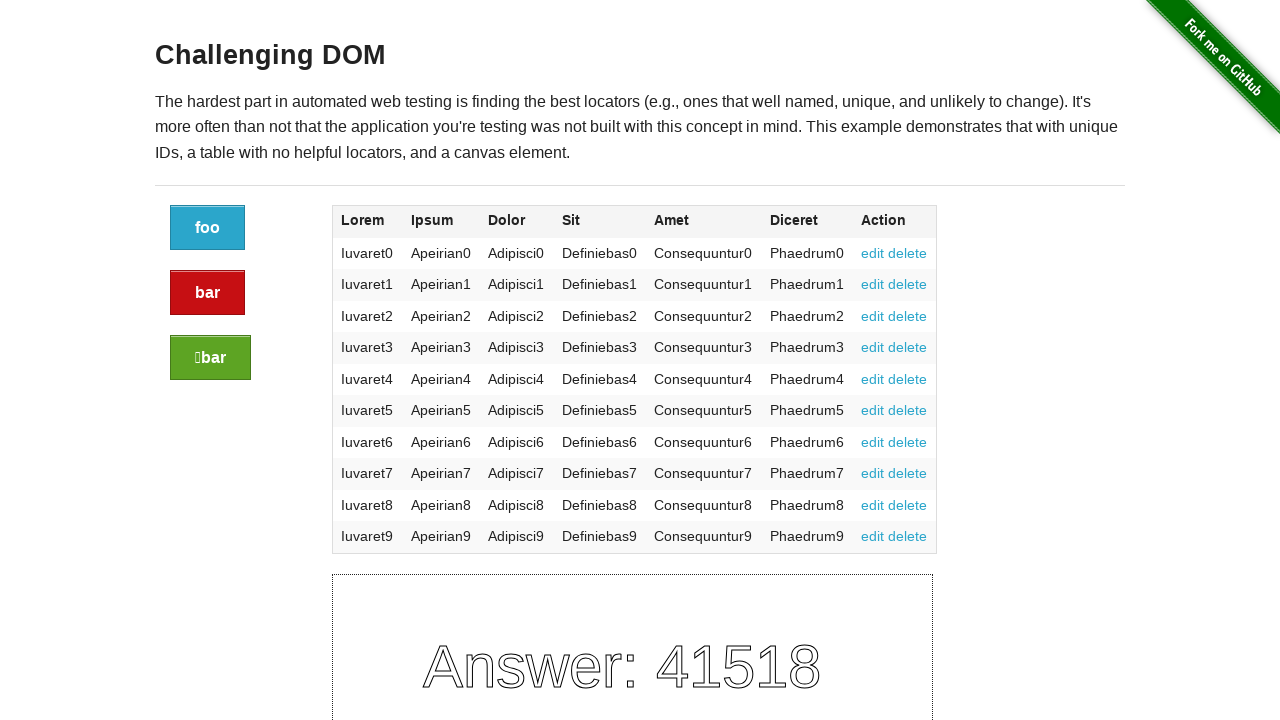

Navigated to challenging DOM page
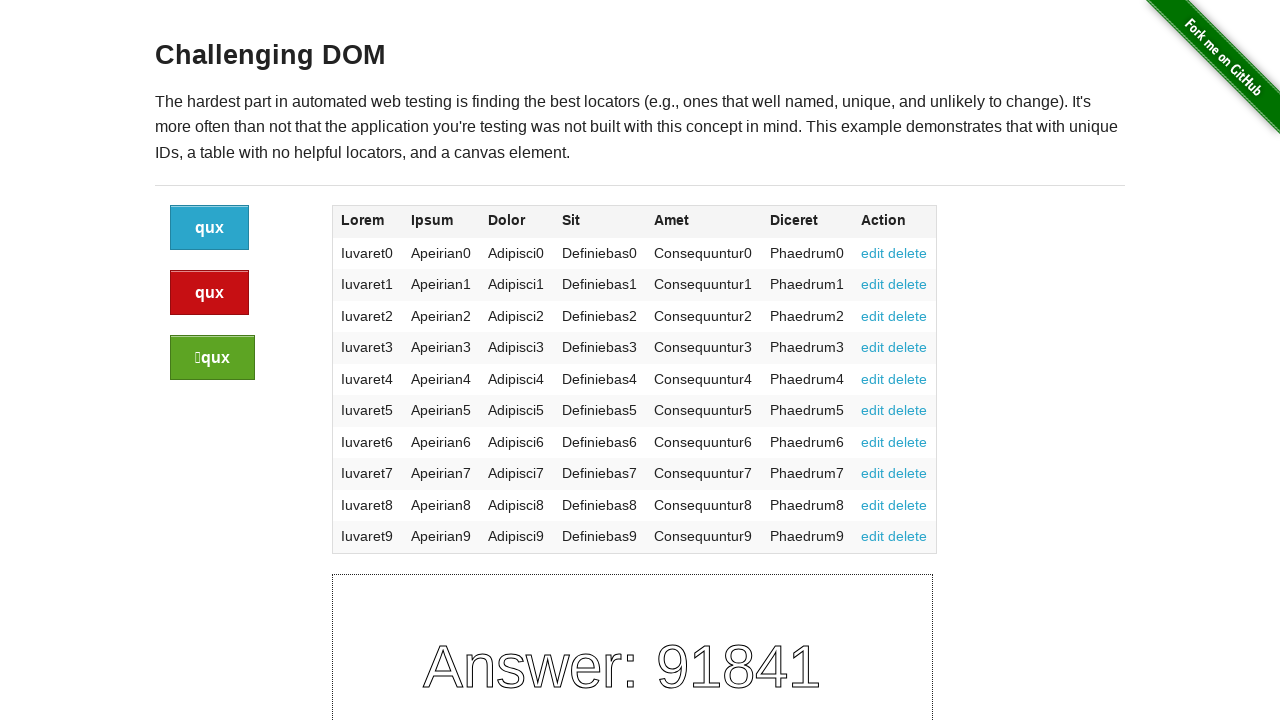

Located all delete links in the table
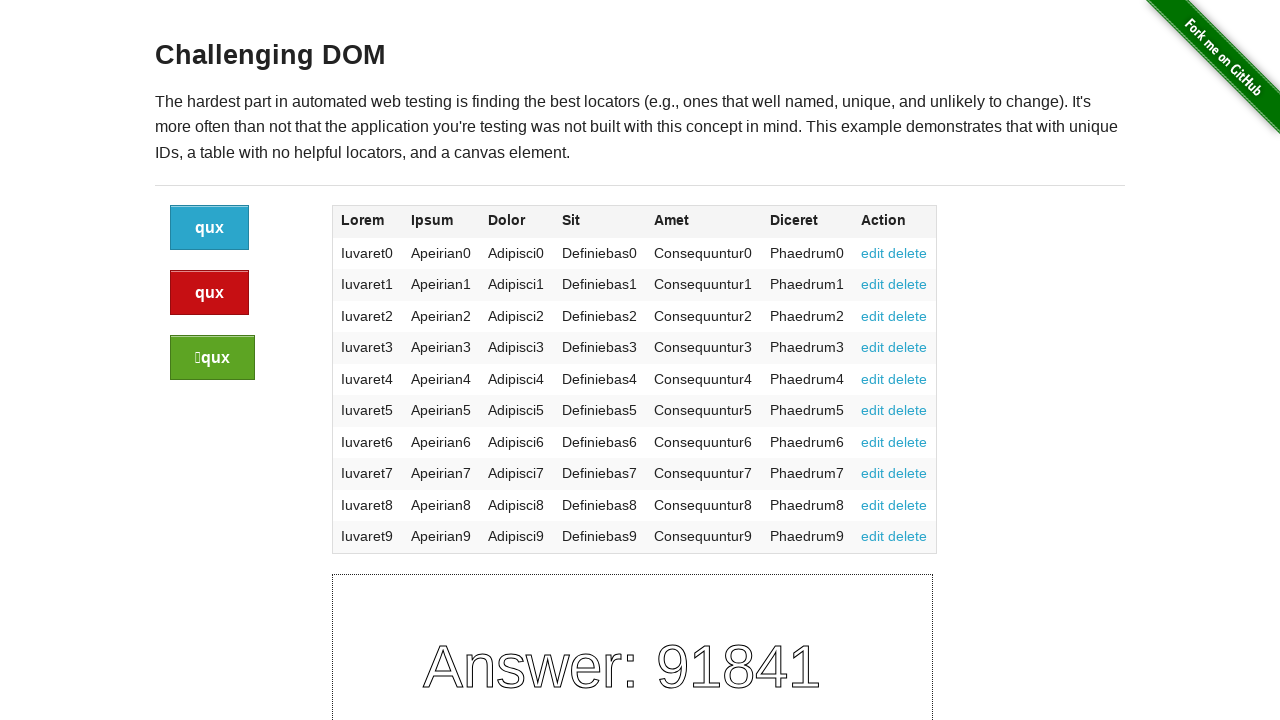

Verified 10 delete links exist in the table
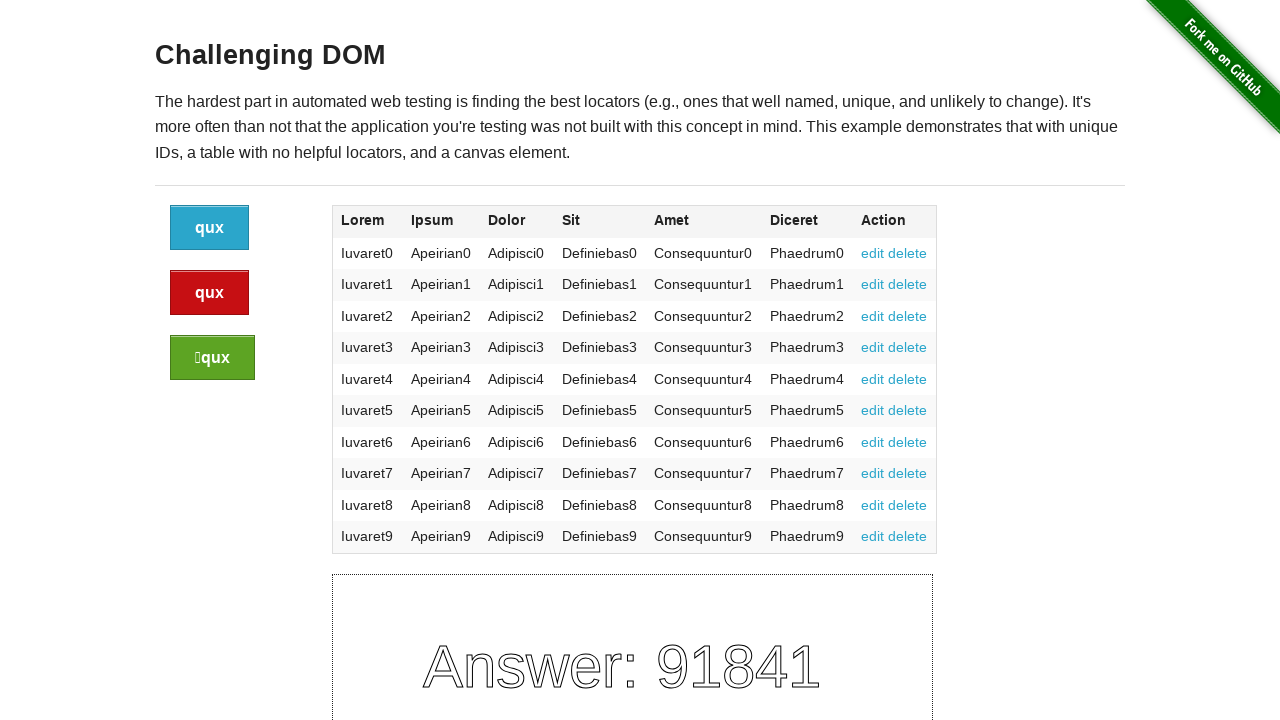

Retrieved text content from delete link 0: 'delete'
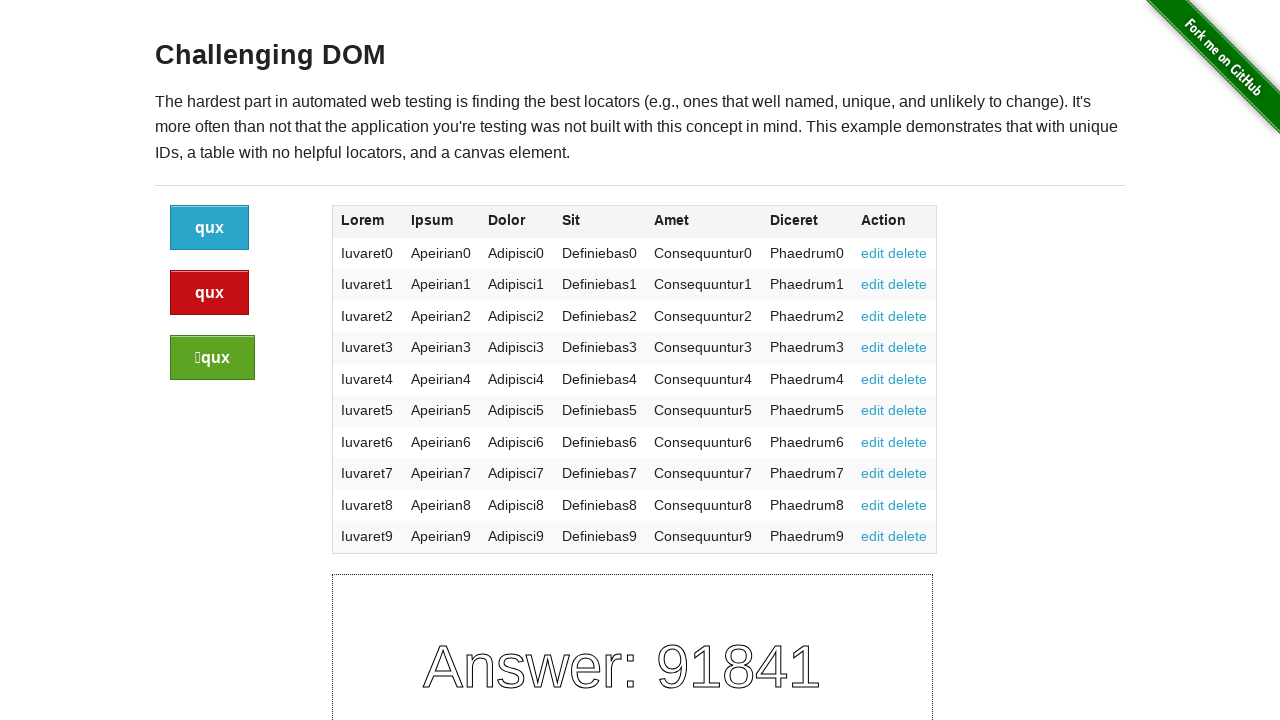

Verified delete link 0 contains 'delete' text
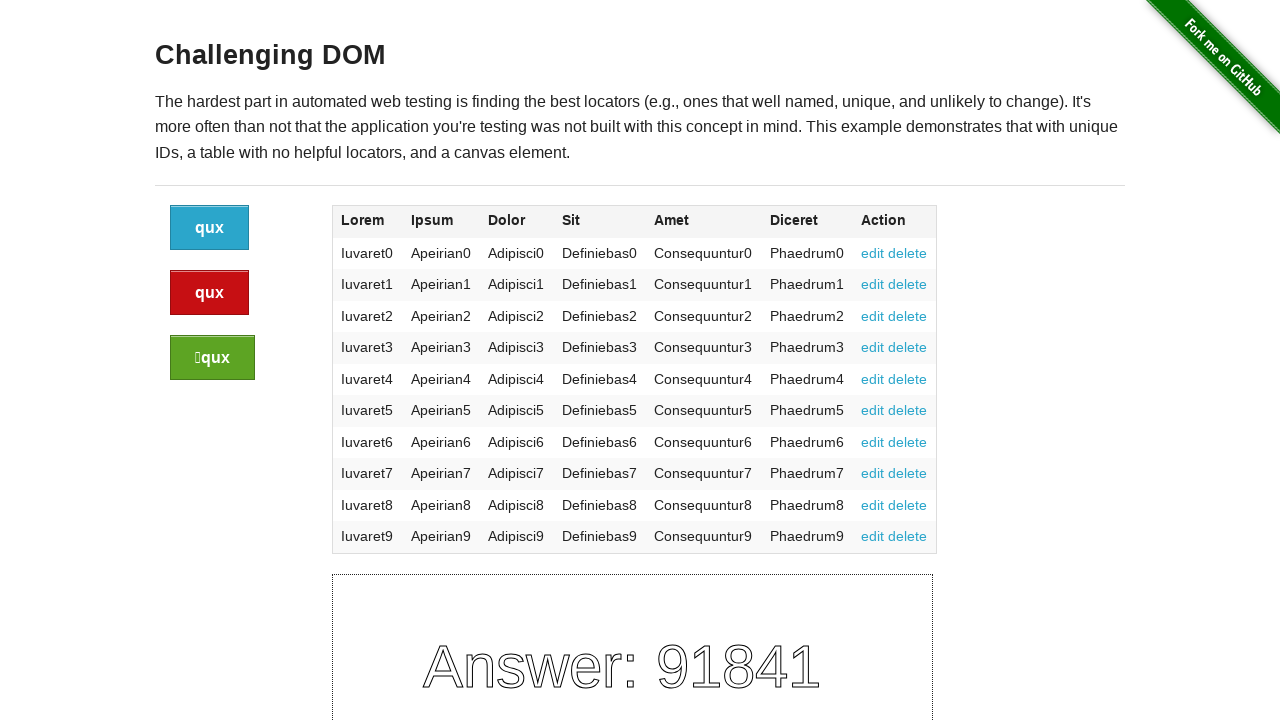

Clicked the first delete link at (908, 253) on xpath=//table/tbody/tr/td[7]/a[2] >> nth=0
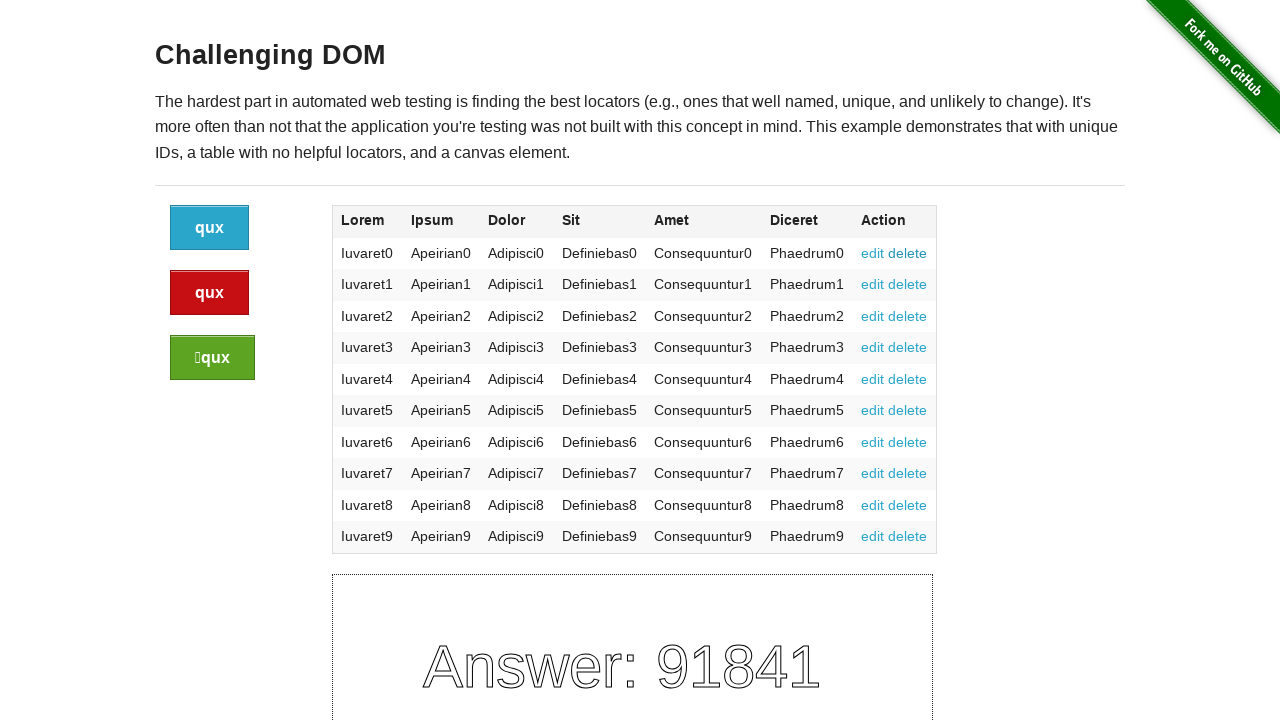

Waited 500ms for any page updates after clicking delete link
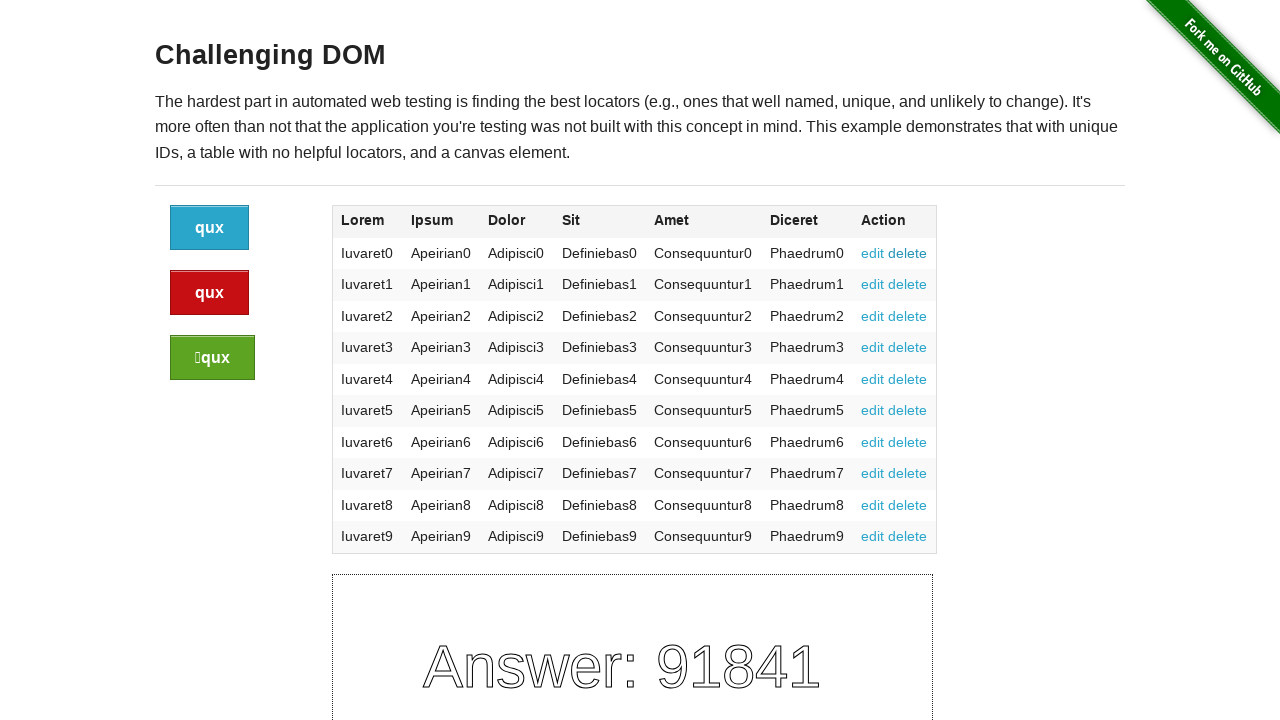

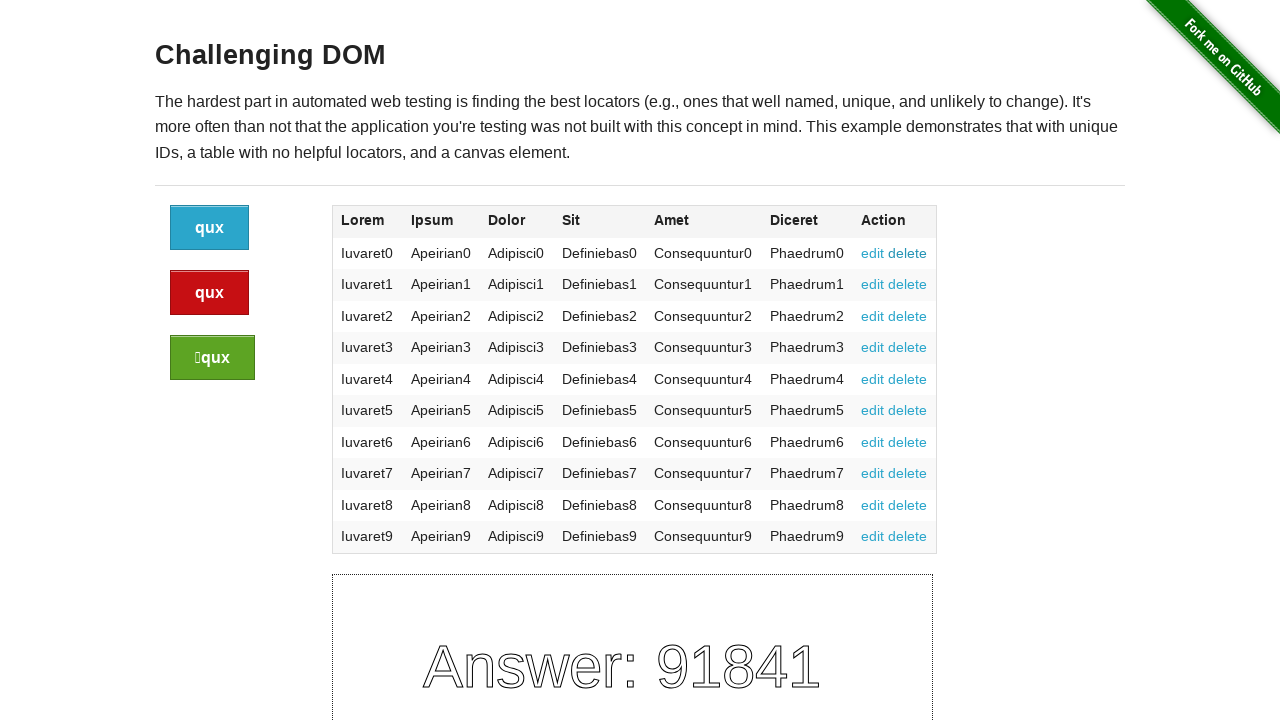